Tests switching between different visualization systems (Faceted, Quantum, Holographic) by clicking the corresponding navigation buttons and verifying the UI responds to each selection.

Starting URL: https://domusgpt.github.io/vib34d-unified-refactor/

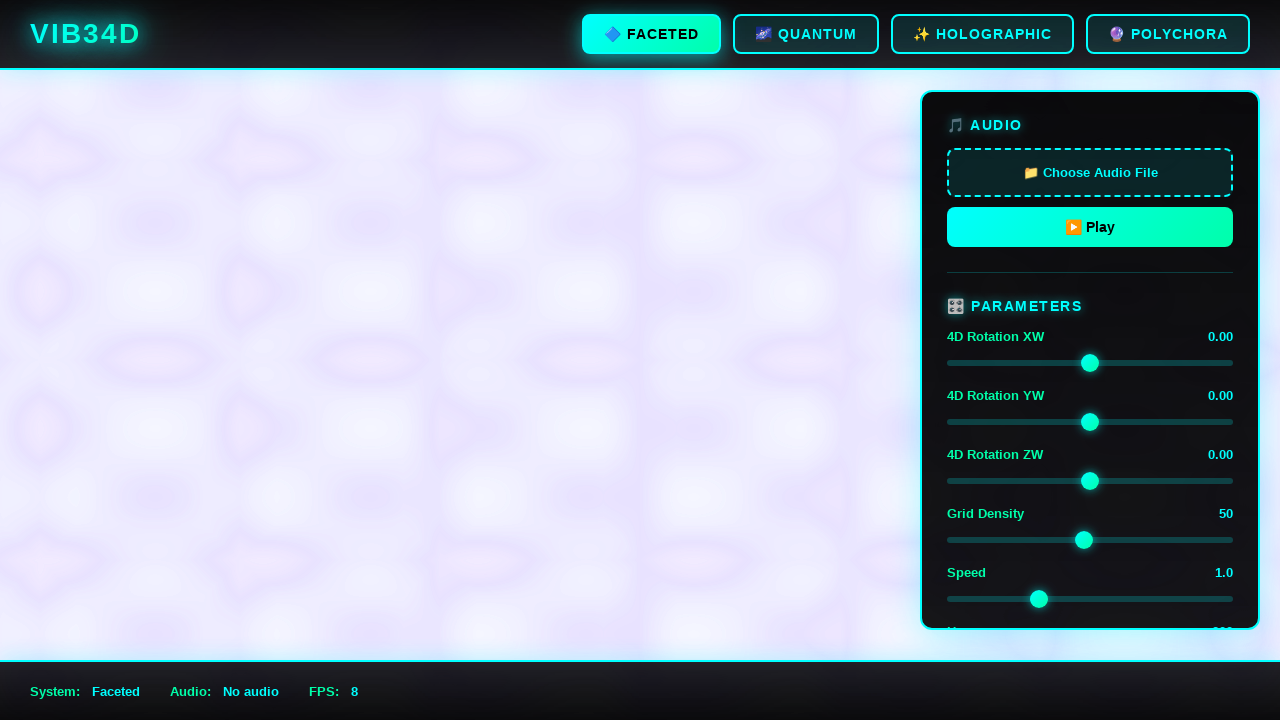

Waited for initial page load at https://domusgpt.github.io/vib34d-unified-refactor/
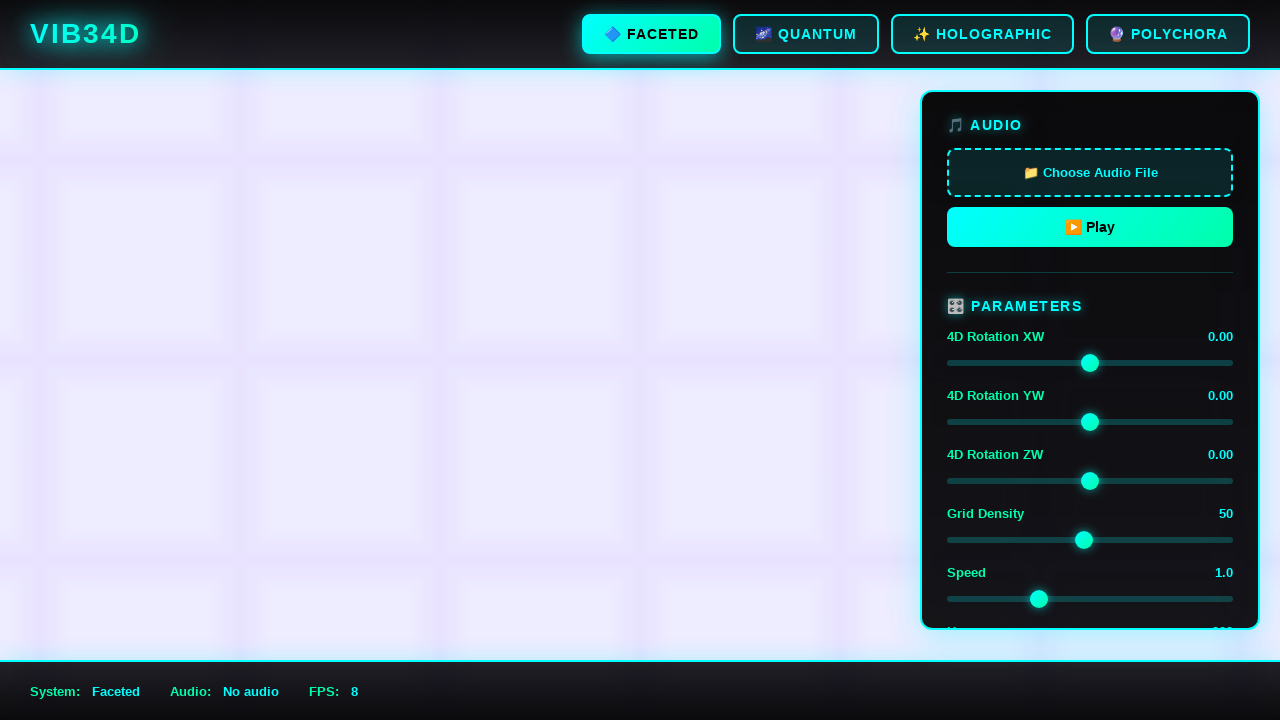

Clicked QUANTUM button to switch to Quantum visualization system at (806, 34) on button:has-text("QUANTUM")
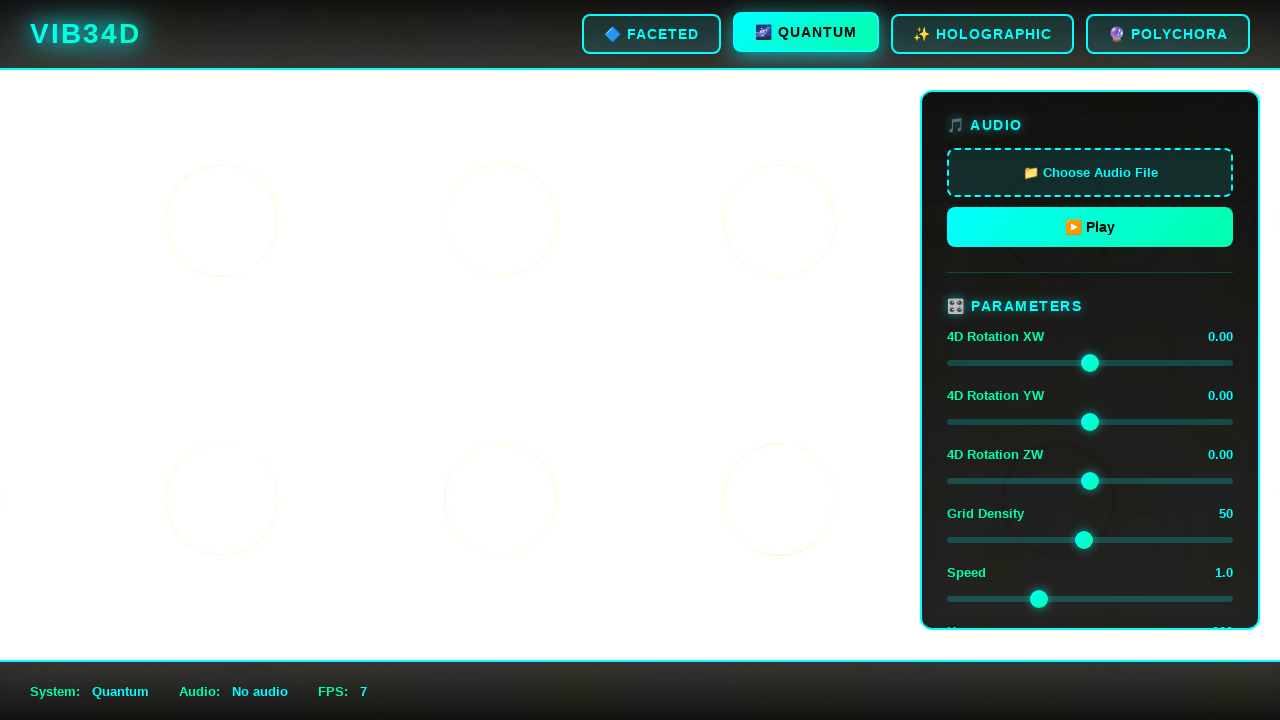

Waited for Quantum visualization to load
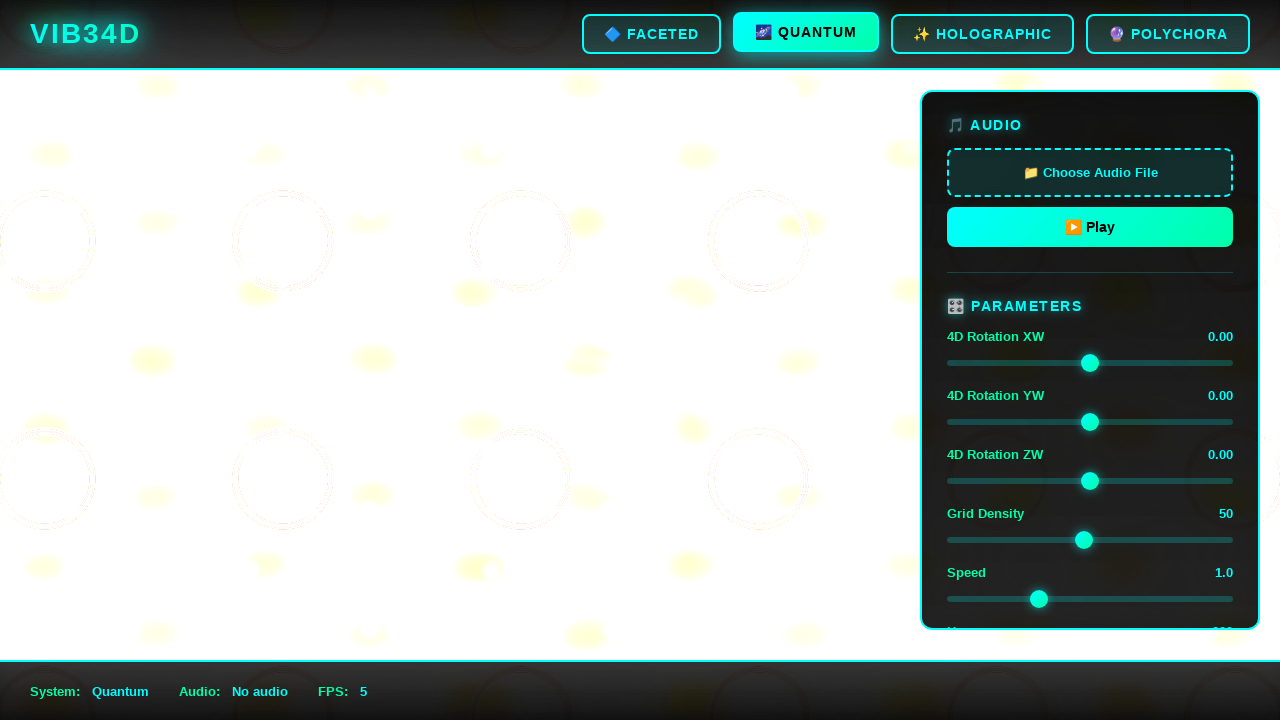

Clicked HOLOGRAPHIC button to switch to Holographic visualization system at (982, 34) on button:has-text("HOLOGRAPHIC")
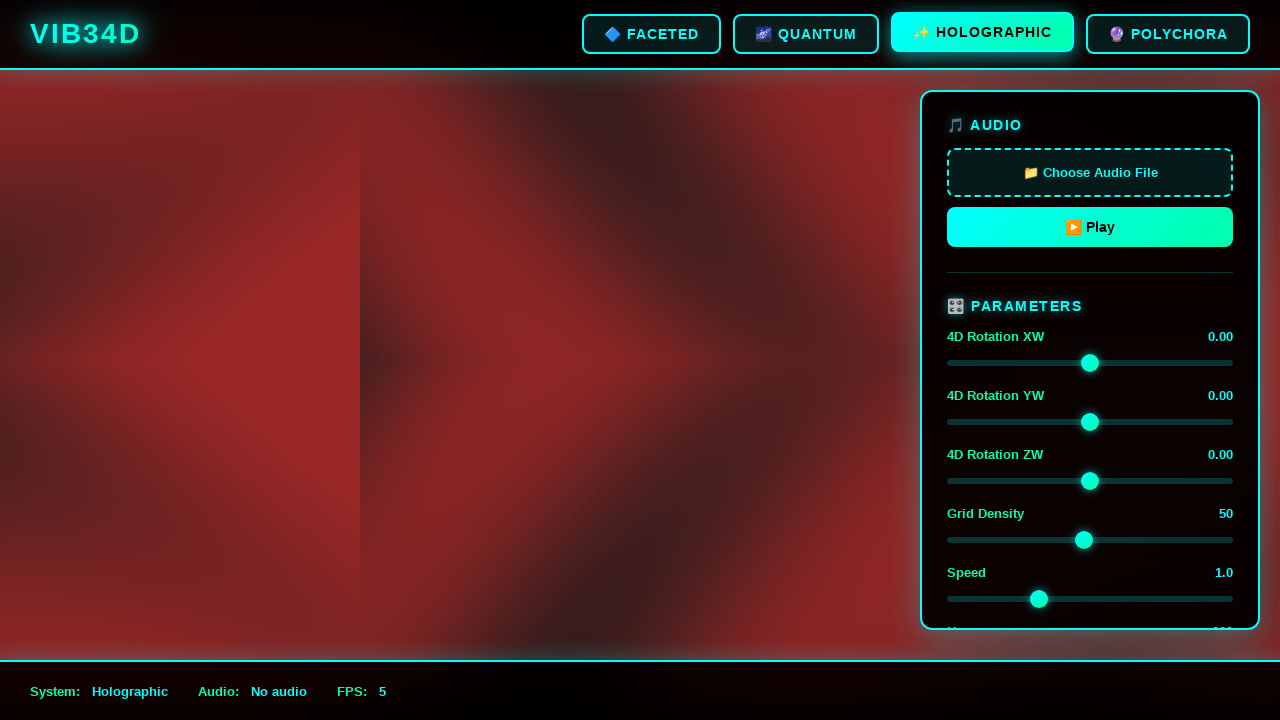

Waited for Holographic visualization to load
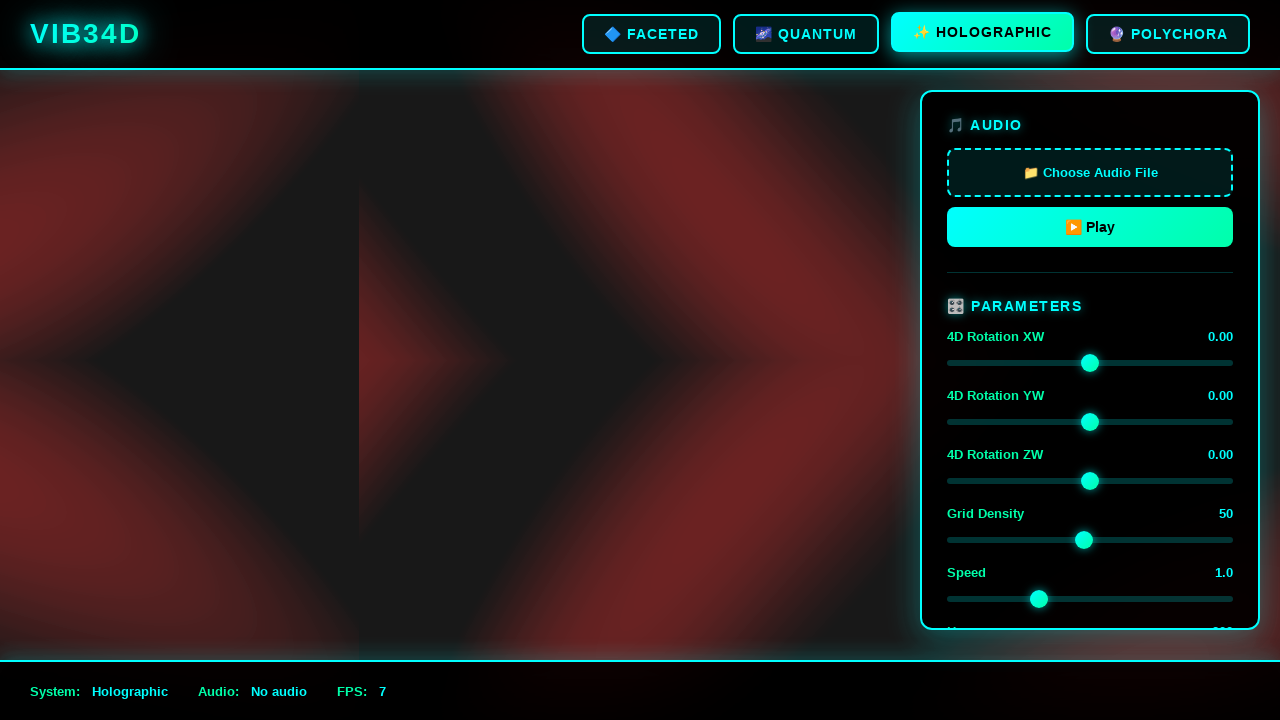

Clicked FACETED button to switch back to Faceted visualization system at (652, 34) on button:has-text("FACETED")
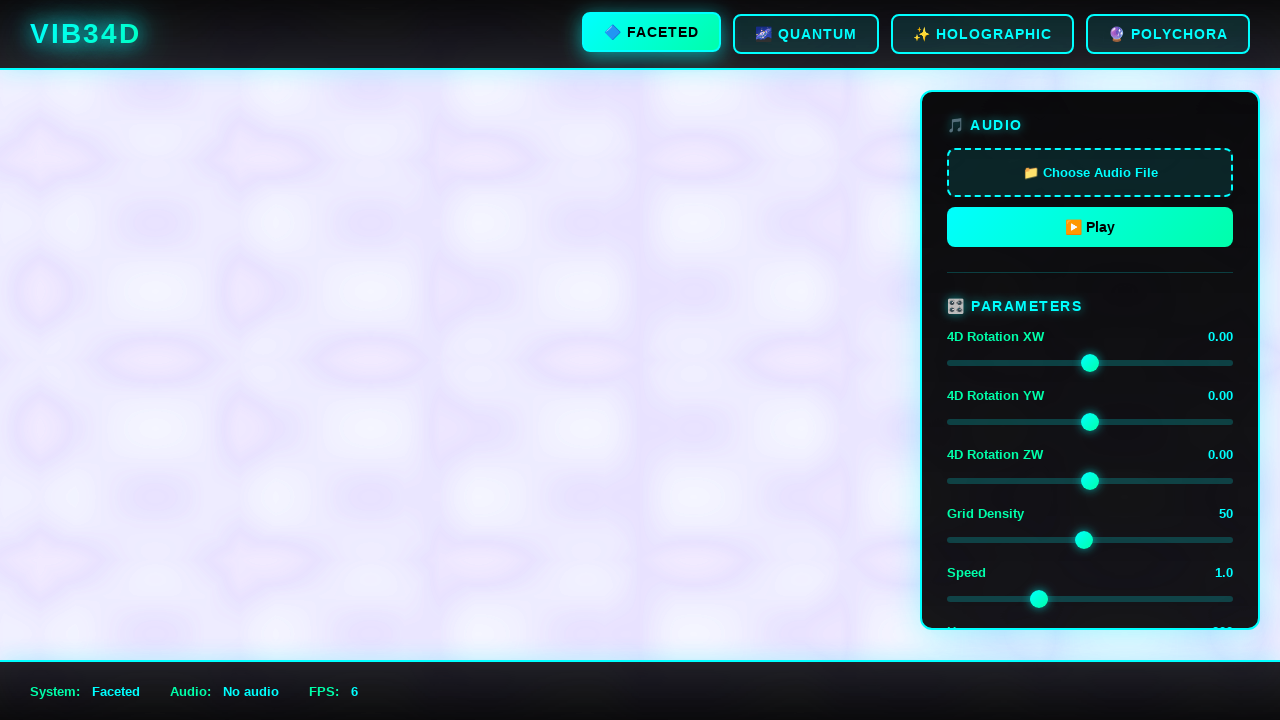

Waited for Faceted visualization to load
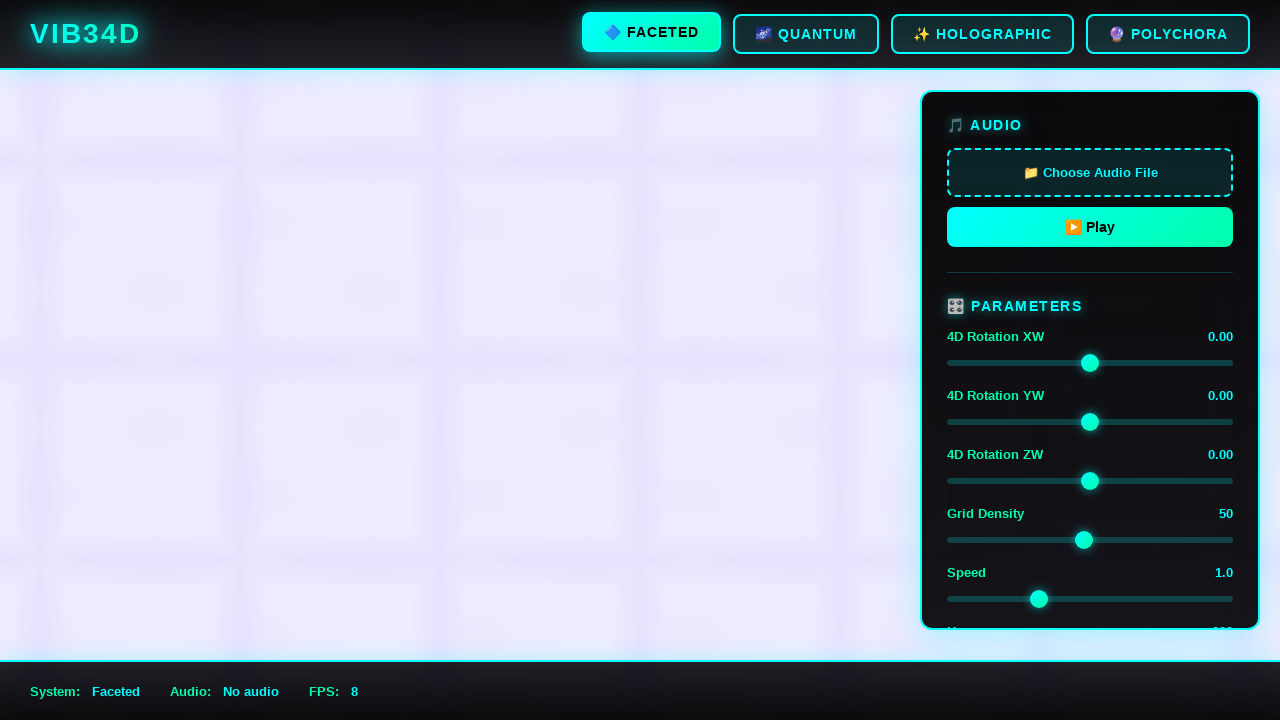

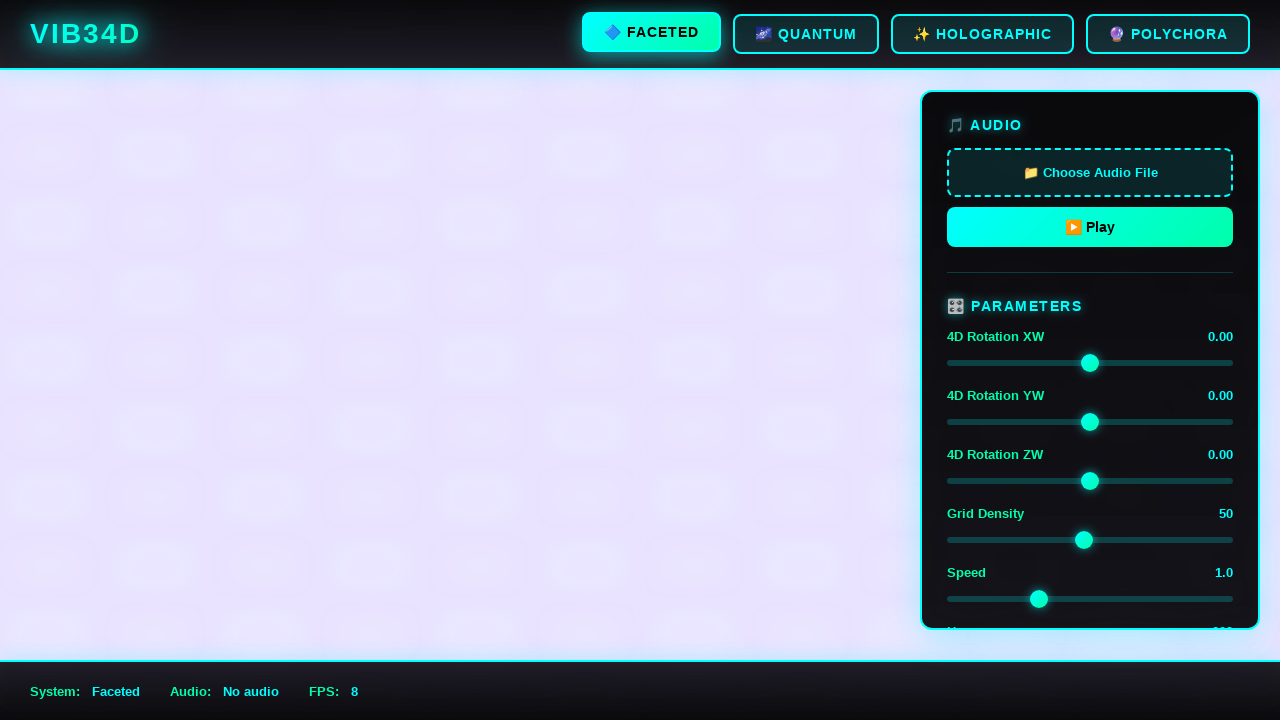